Tests the Delta Airlines flight booking calendar by opening the date picker, navigating to January, and selecting the 20th day of the month.

Starting URL: https://www.delta.com/

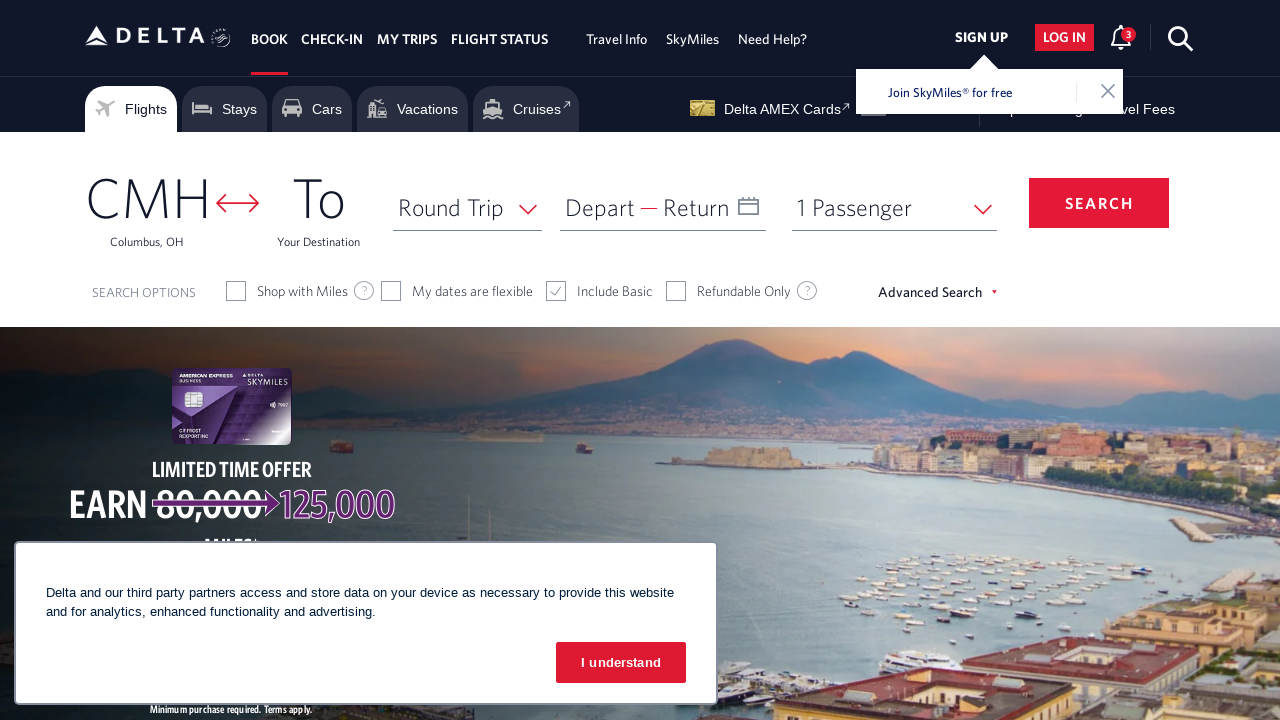

Clicked on departure date field to open calendar at (600, 207) on xpath=//span[text()='Depart']
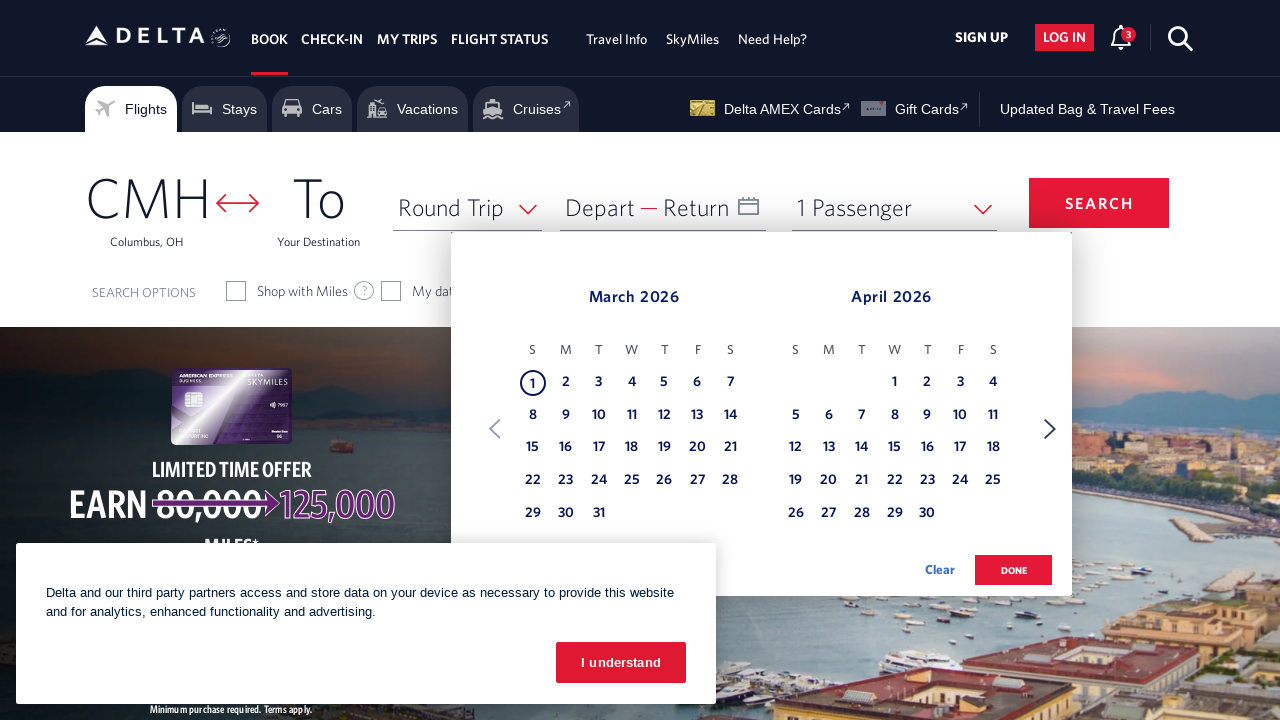

Calendar date picker loaded
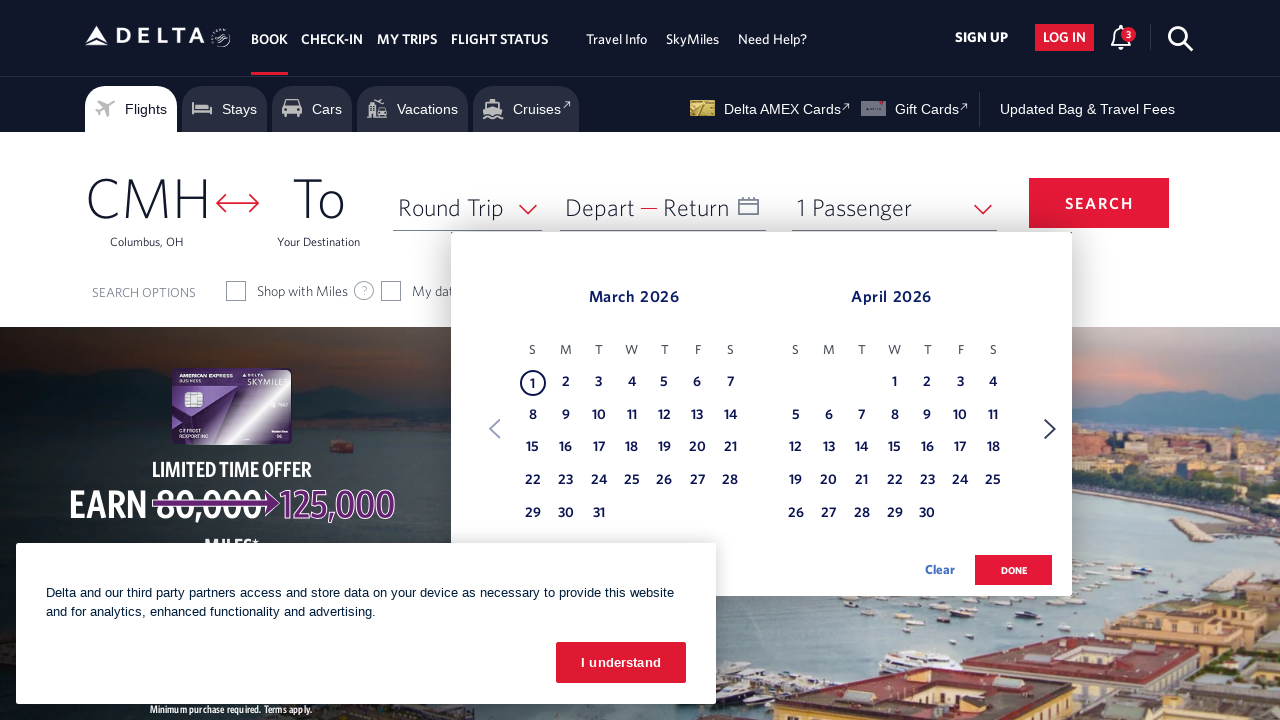

Clicked Next button to navigate to next month at (1050, 429) on xpath=//span[text()='Next']
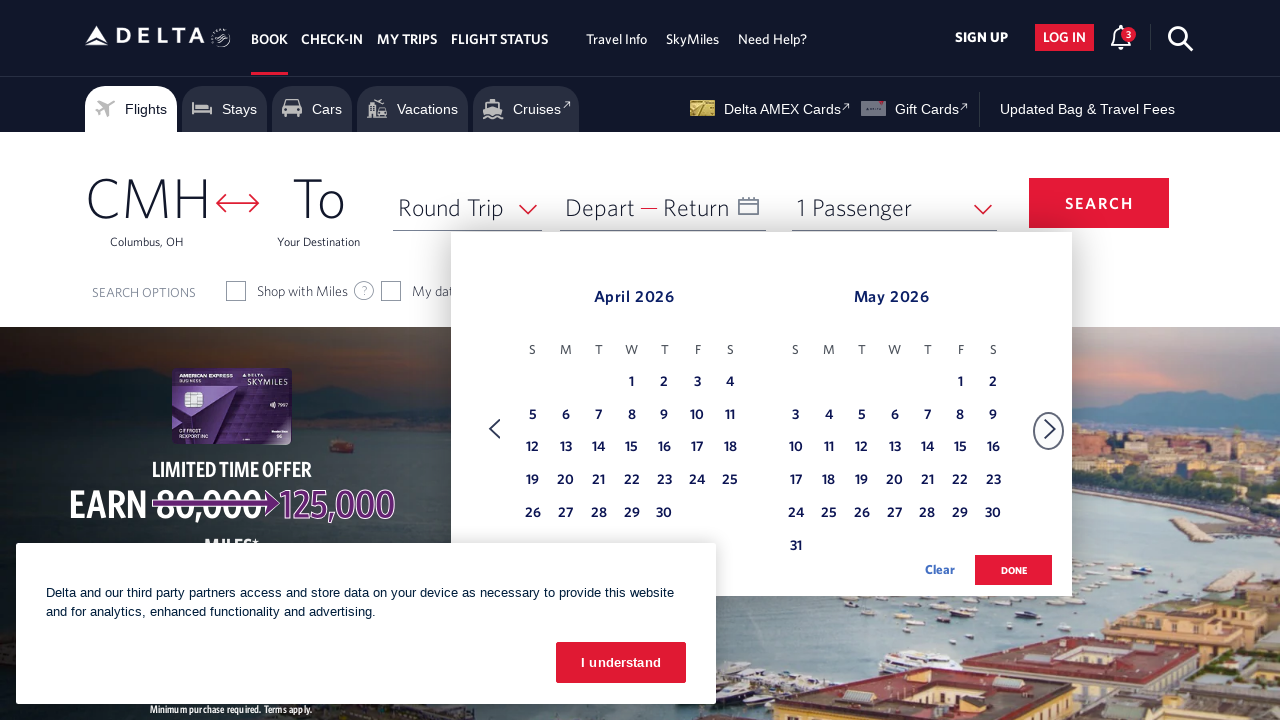

Waited for calendar to update
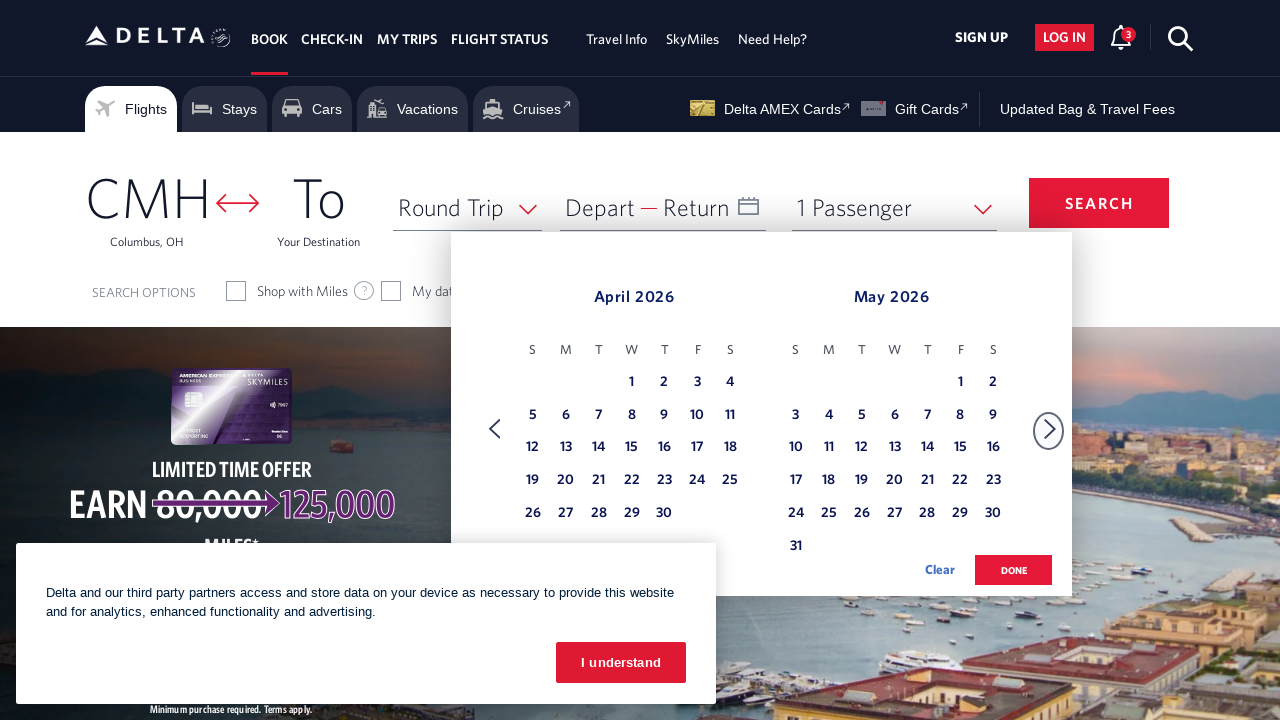

Clicked Next button to navigate to next month at (1050, 429) on xpath=//span[text()='Next']
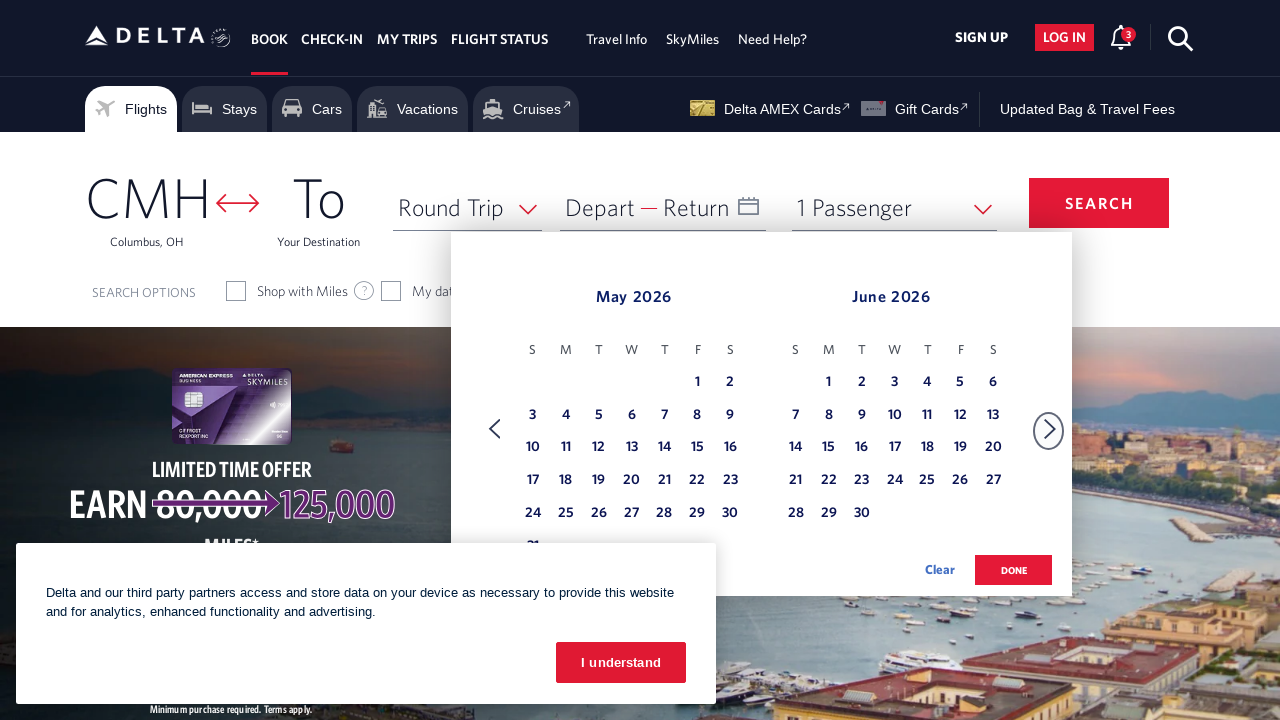

Waited for calendar to update
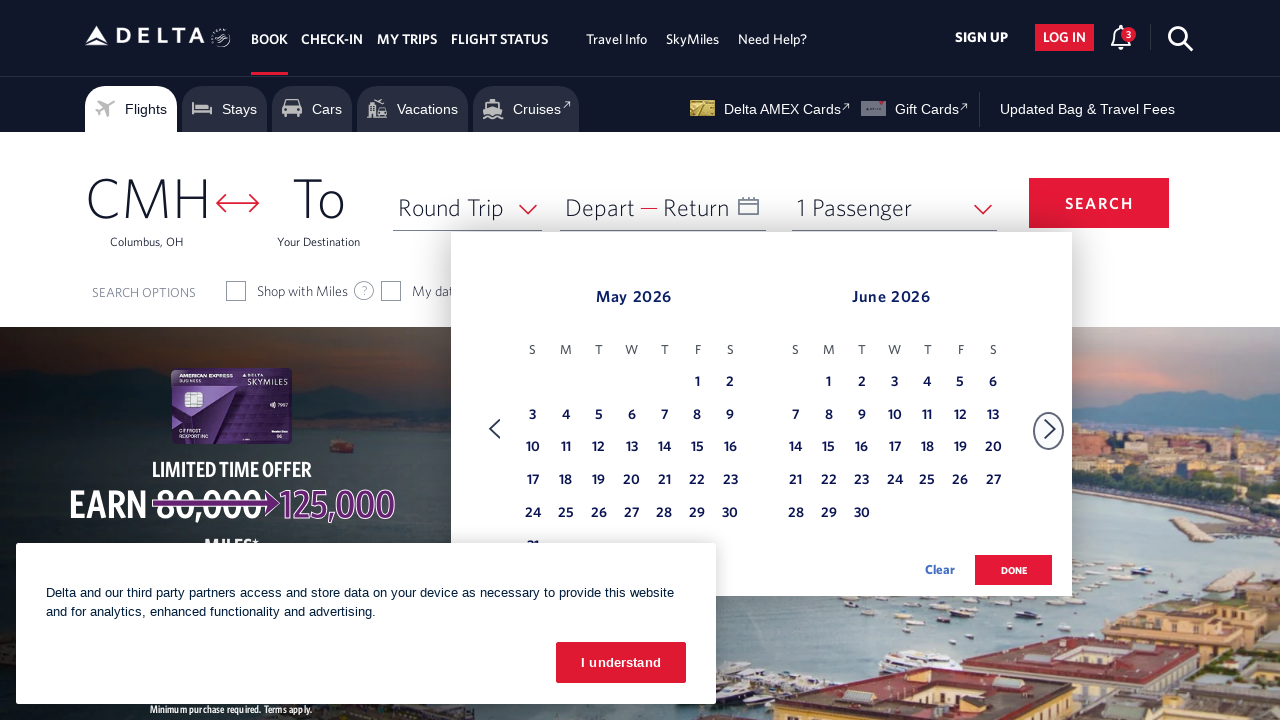

Clicked Next button to navigate to next month at (1050, 429) on xpath=//span[text()='Next']
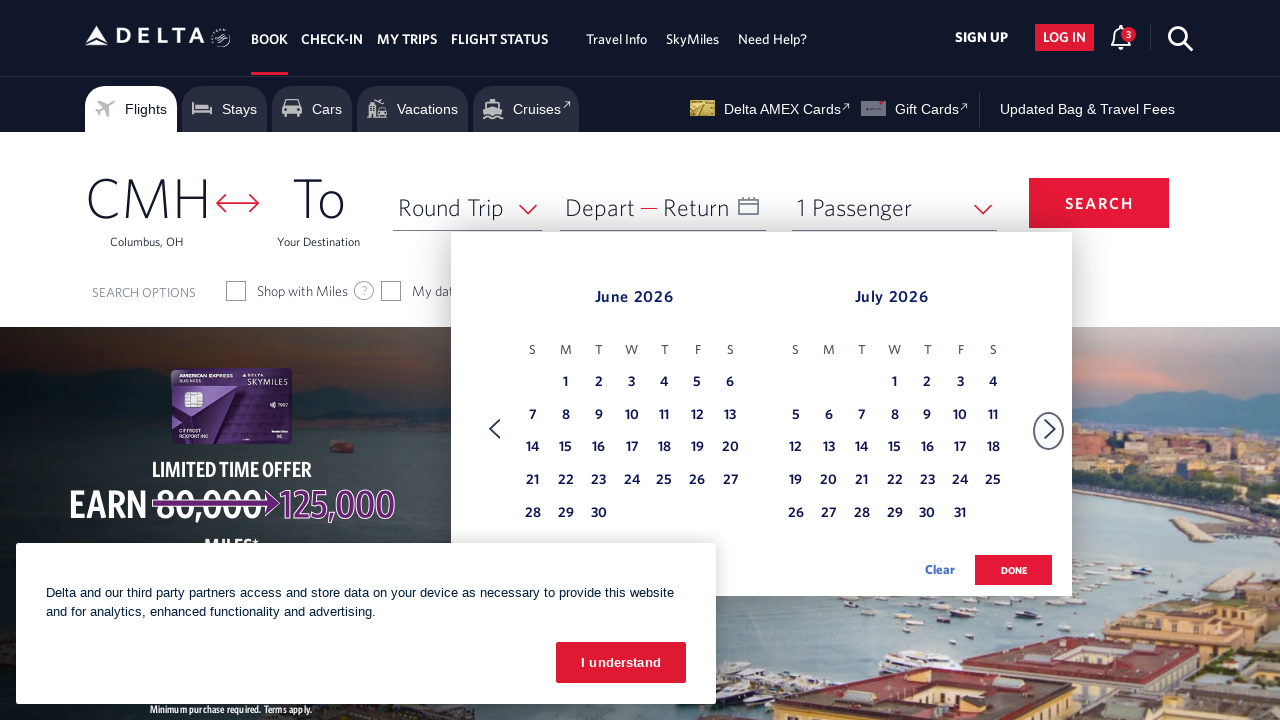

Waited for calendar to update
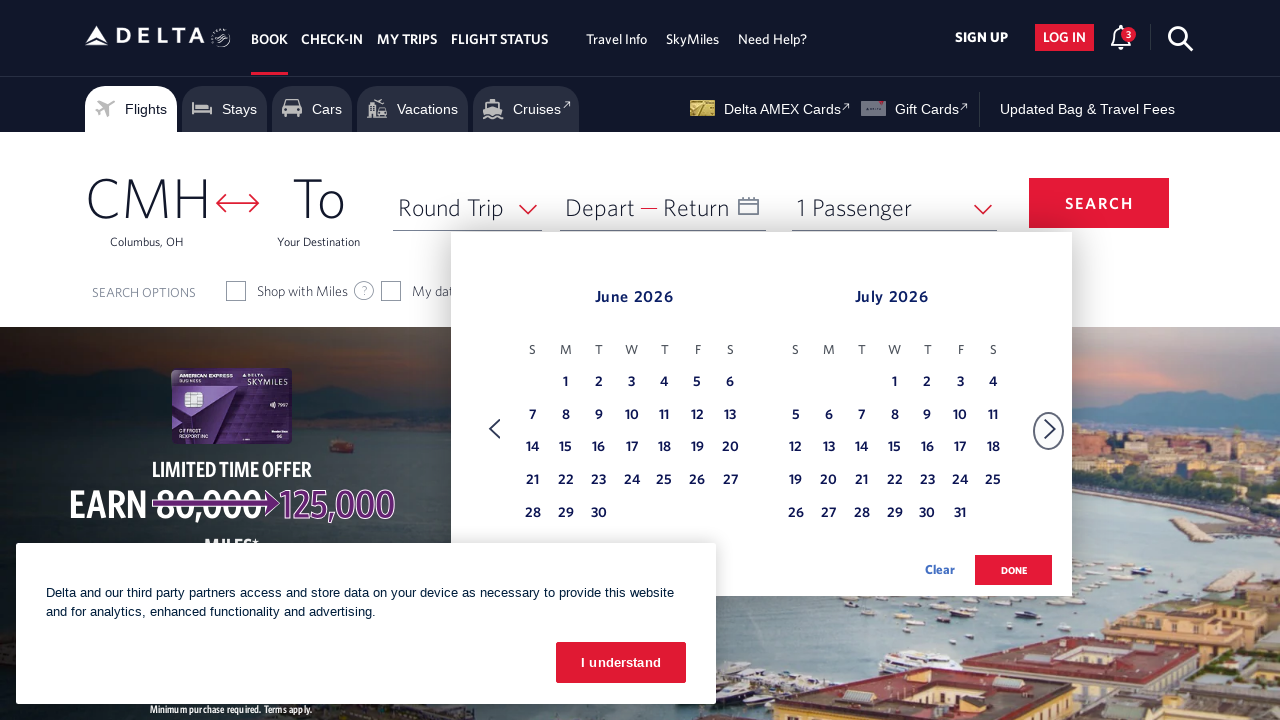

Clicked Next button to navigate to next month at (1050, 429) on xpath=//span[text()='Next']
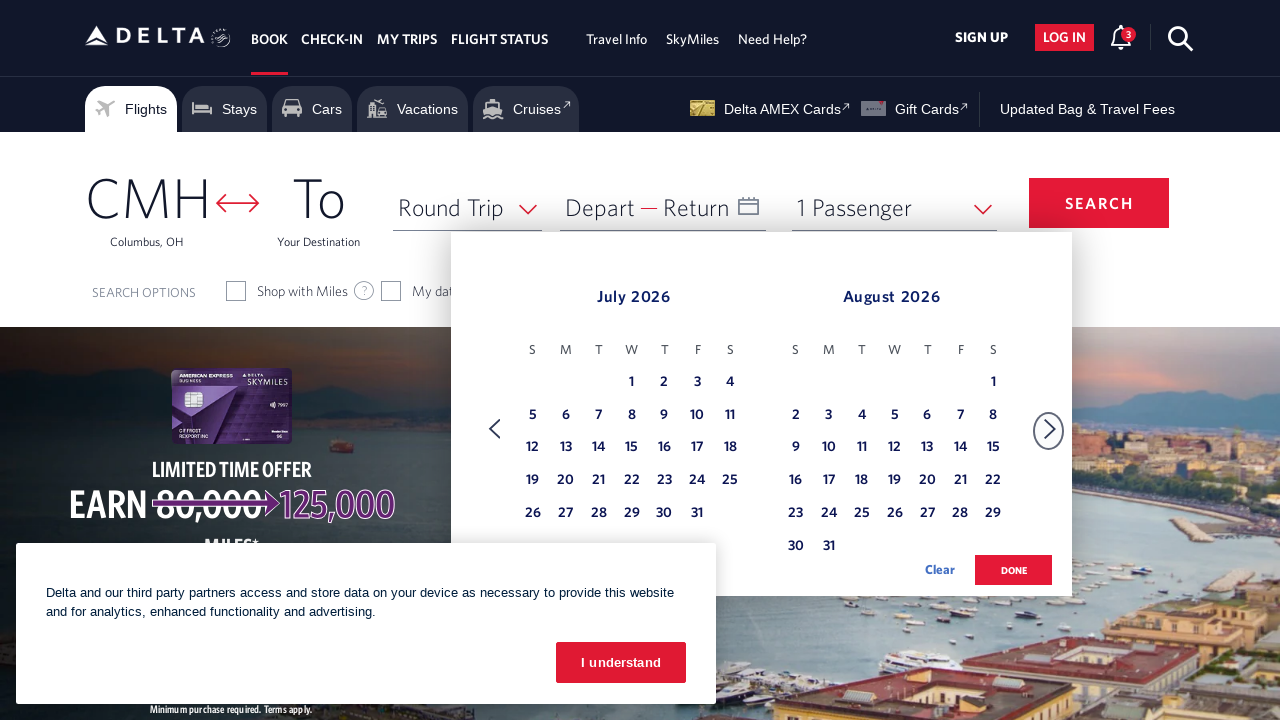

Waited for calendar to update
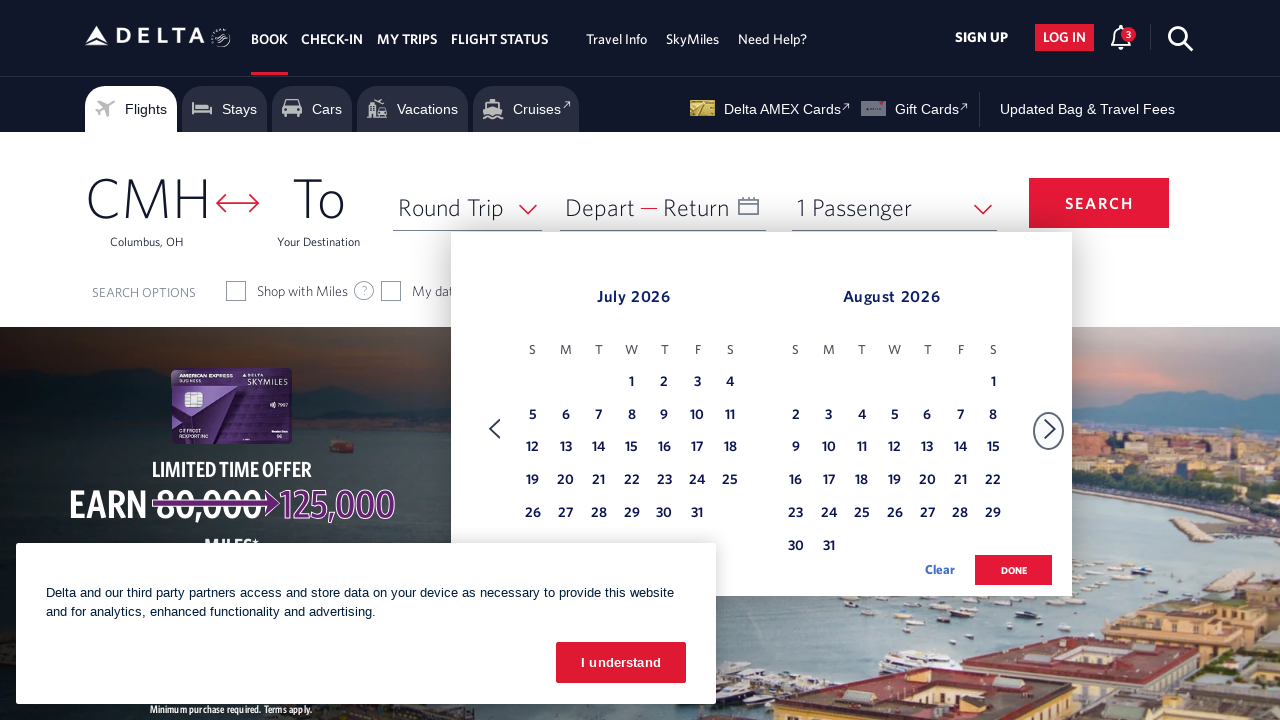

Clicked Next button to navigate to next month at (1050, 429) on xpath=//span[text()='Next']
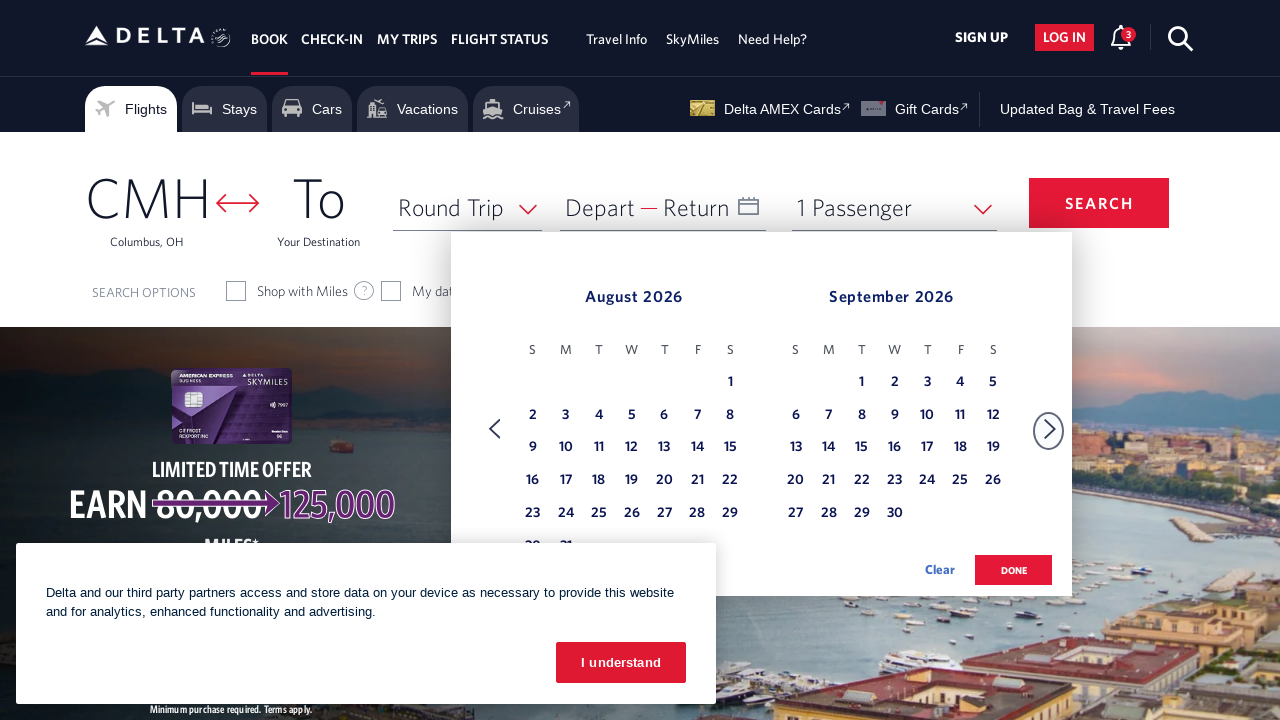

Waited for calendar to update
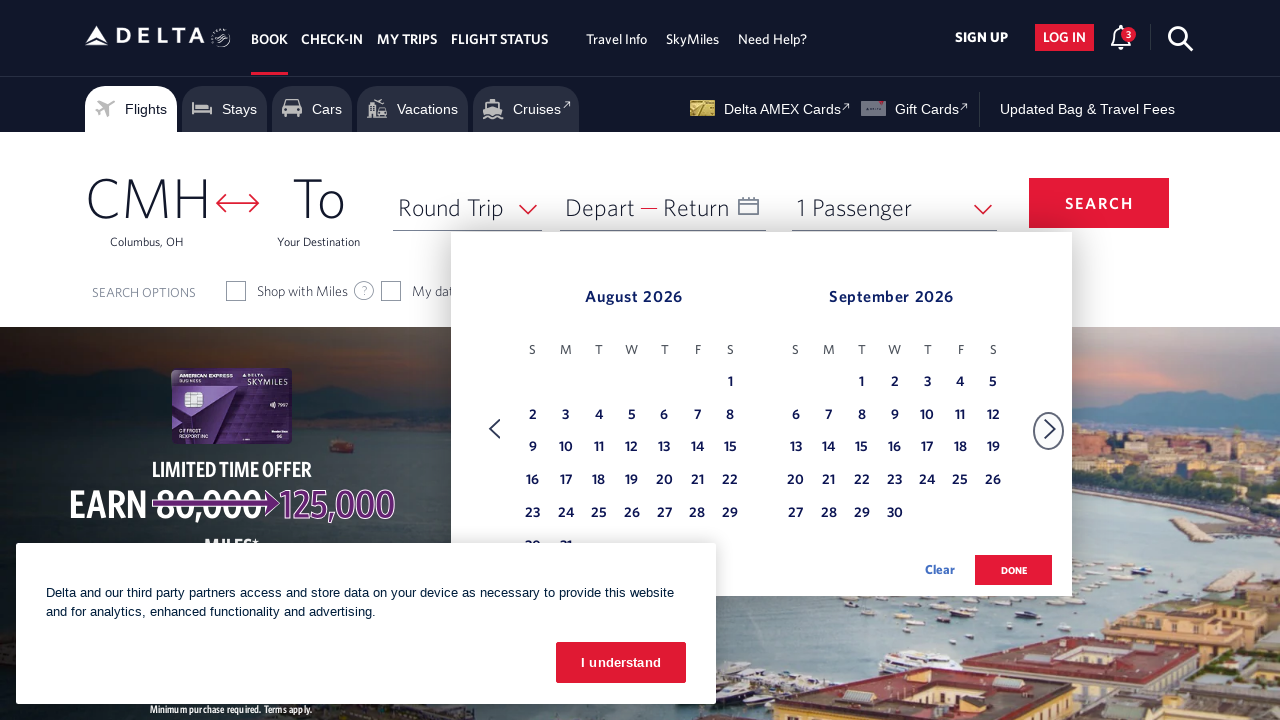

Clicked Next button to navigate to next month at (1050, 429) on xpath=//span[text()='Next']
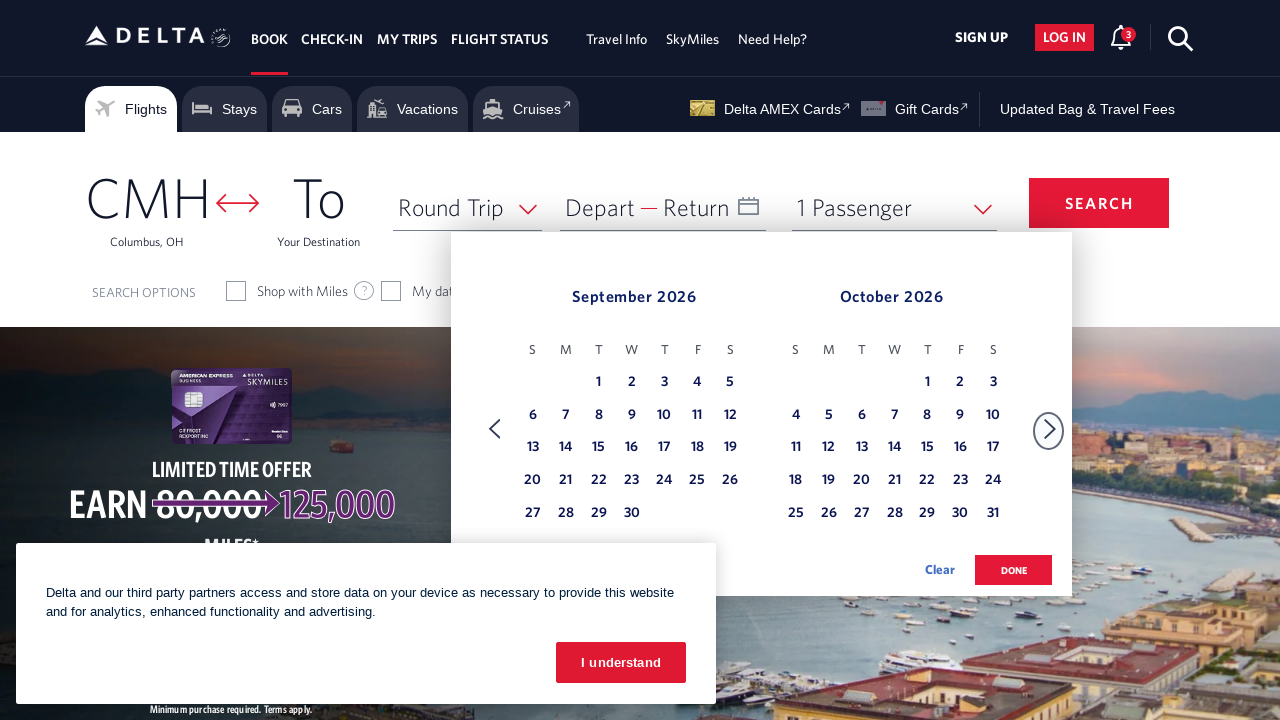

Waited for calendar to update
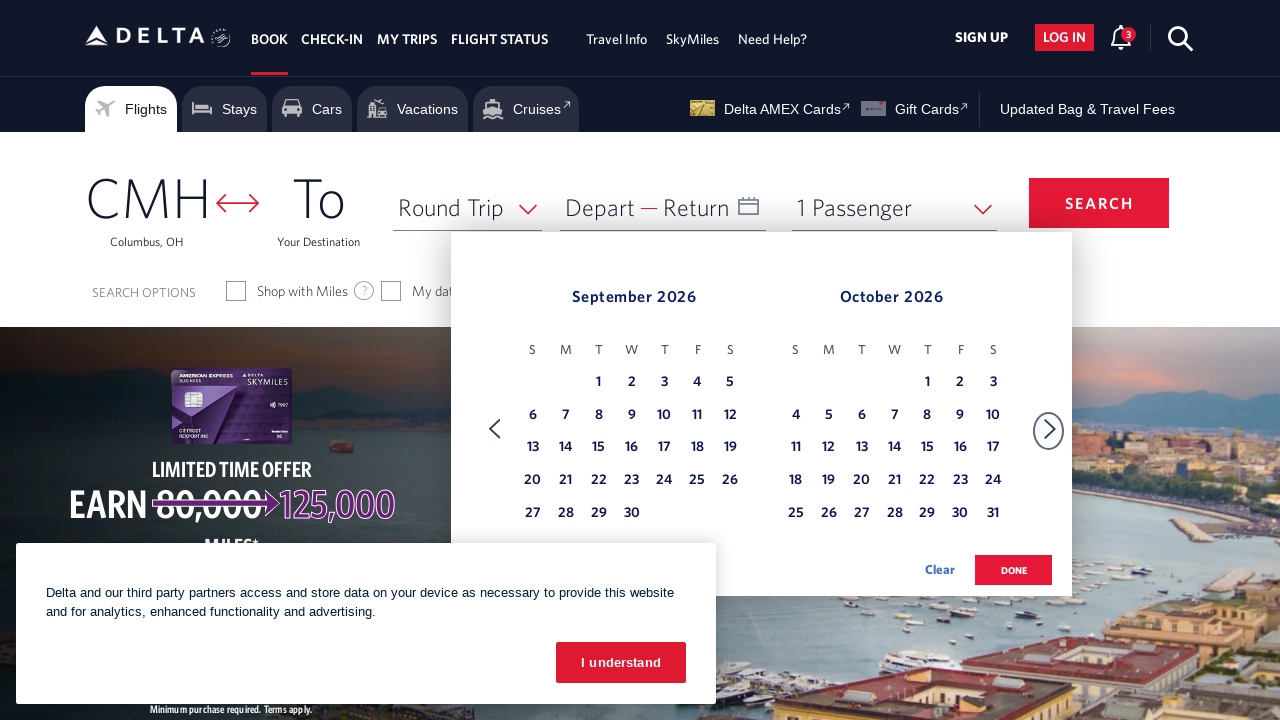

Clicked Next button to navigate to next month at (1050, 429) on xpath=//span[text()='Next']
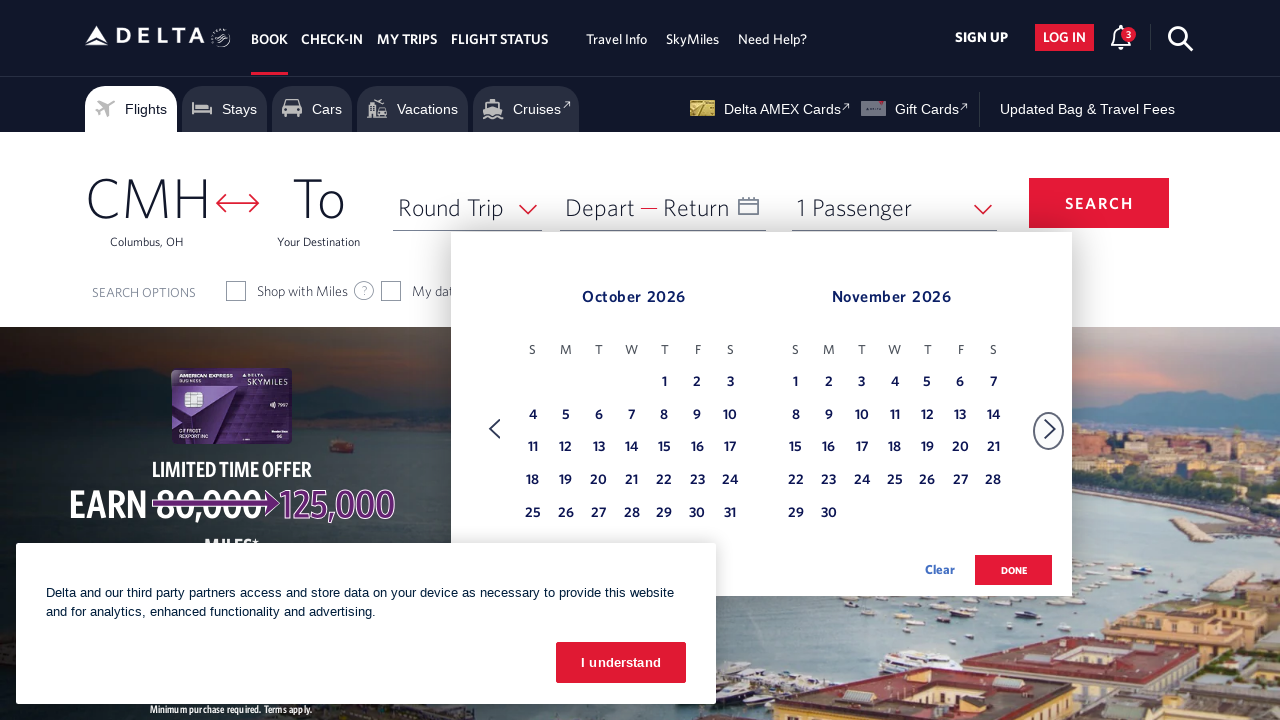

Waited for calendar to update
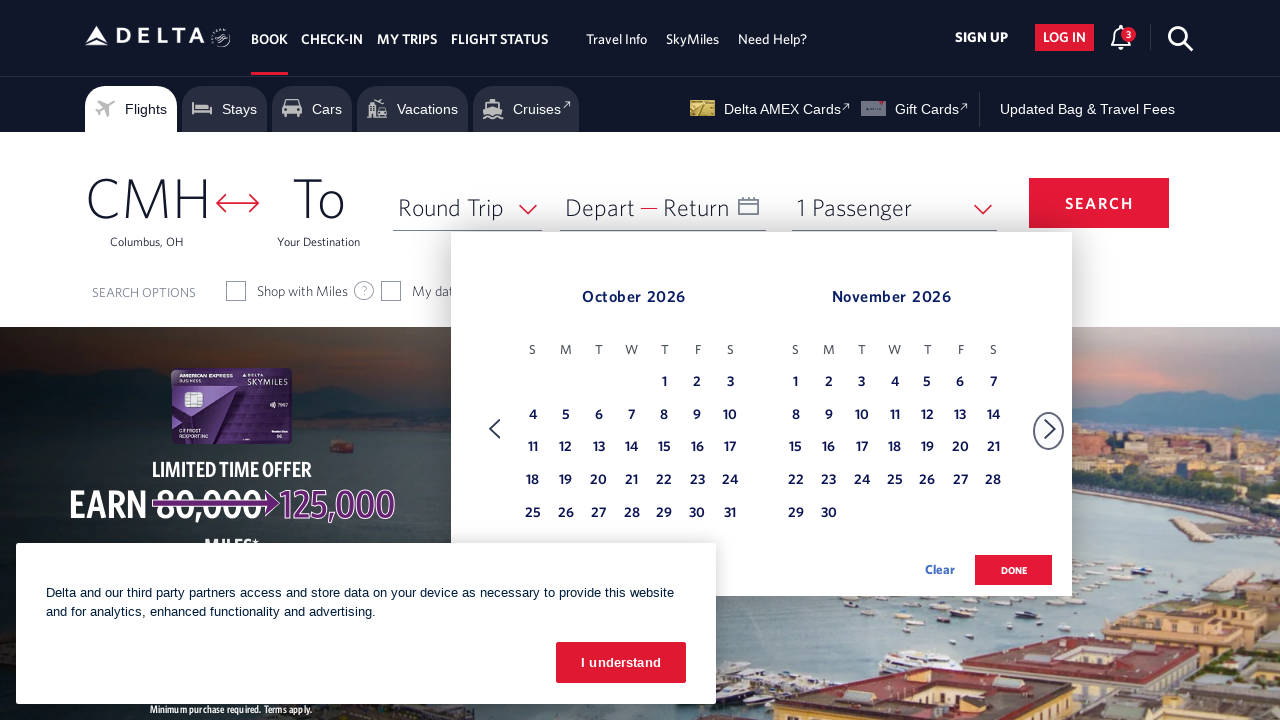

Clicked Next button to navigate to next month at (1050, 429) on xpath=//span[text()='Next']
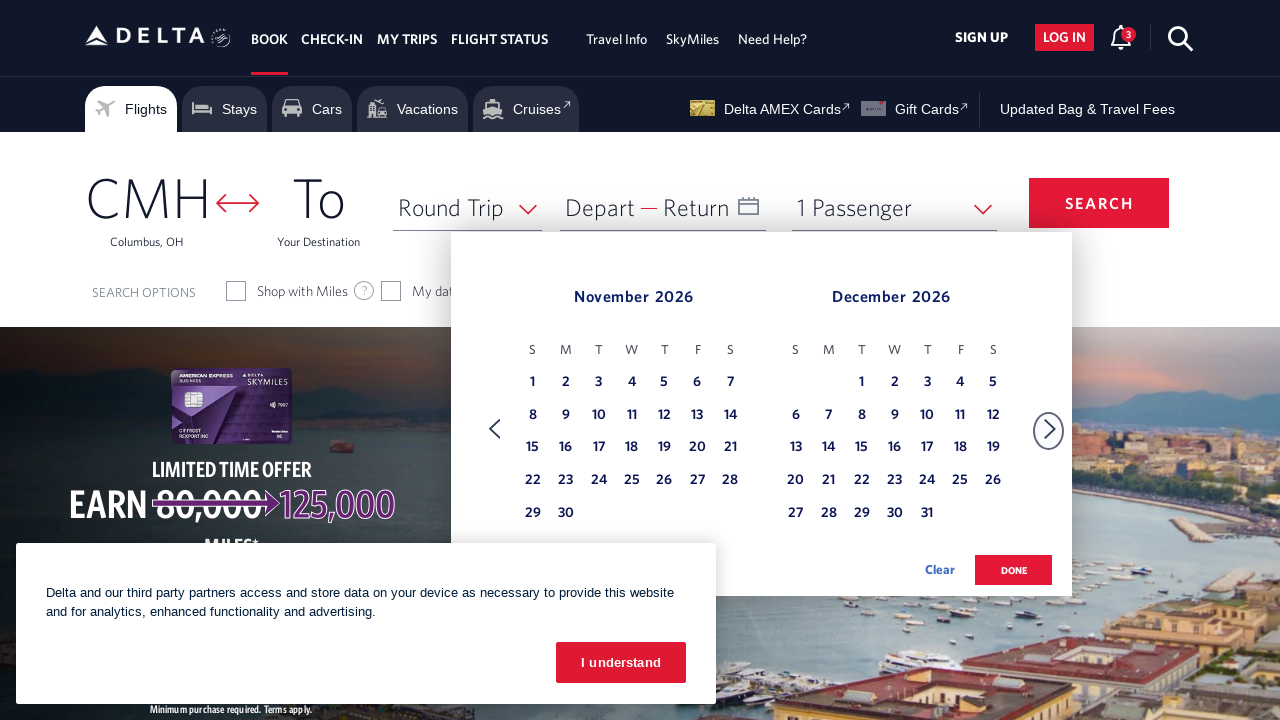

Waited for calendar to update
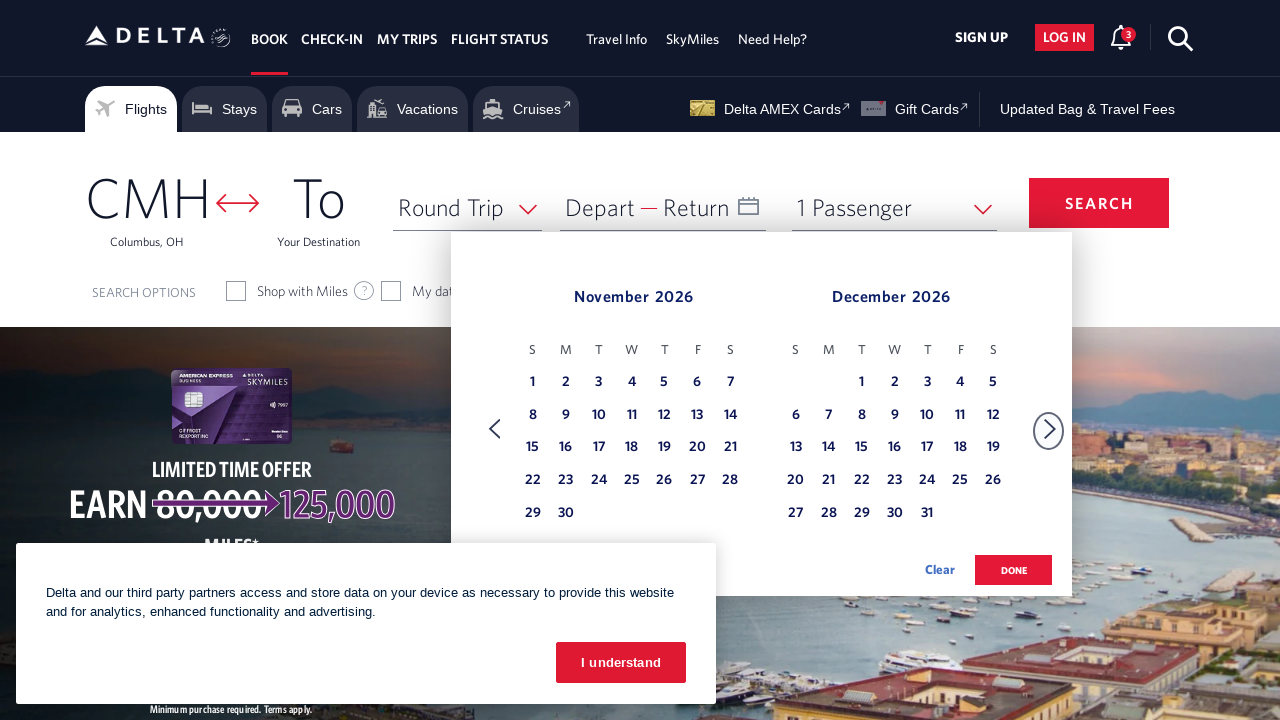

Clicked Next button to navigate to next month at (1050, 429) on xpath=//span[text()='Next']
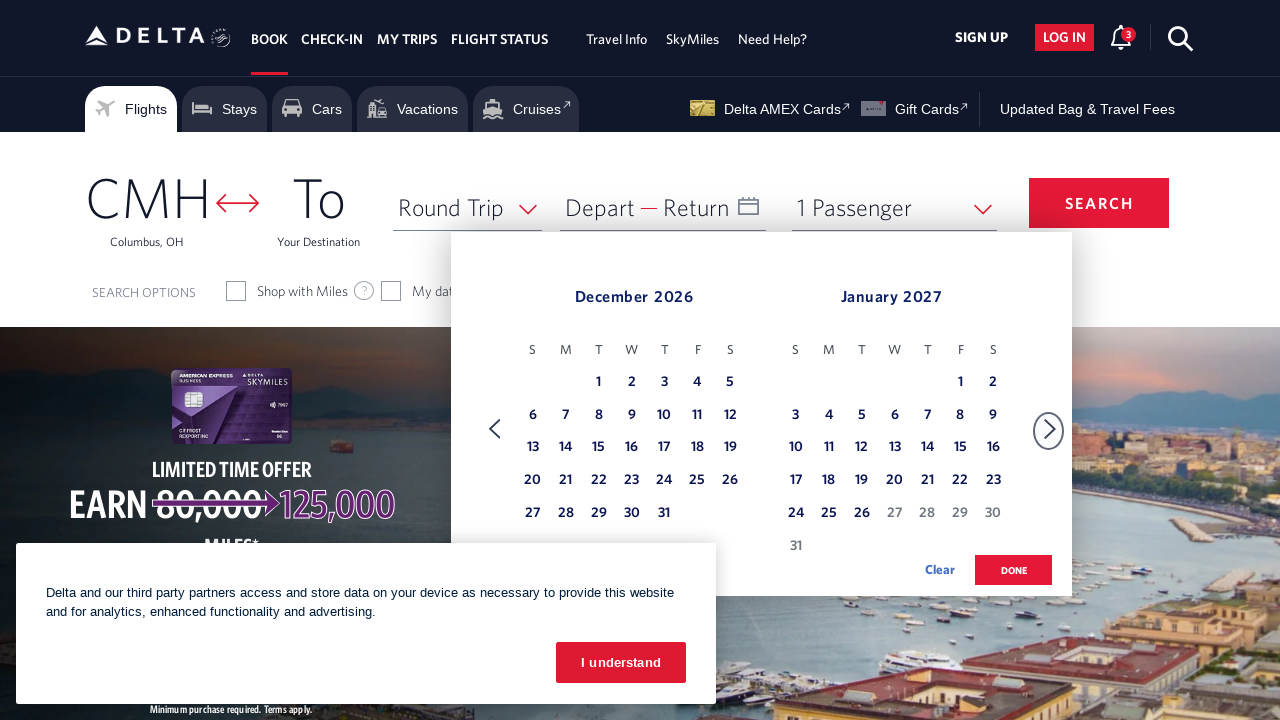

Waited for calendar to update
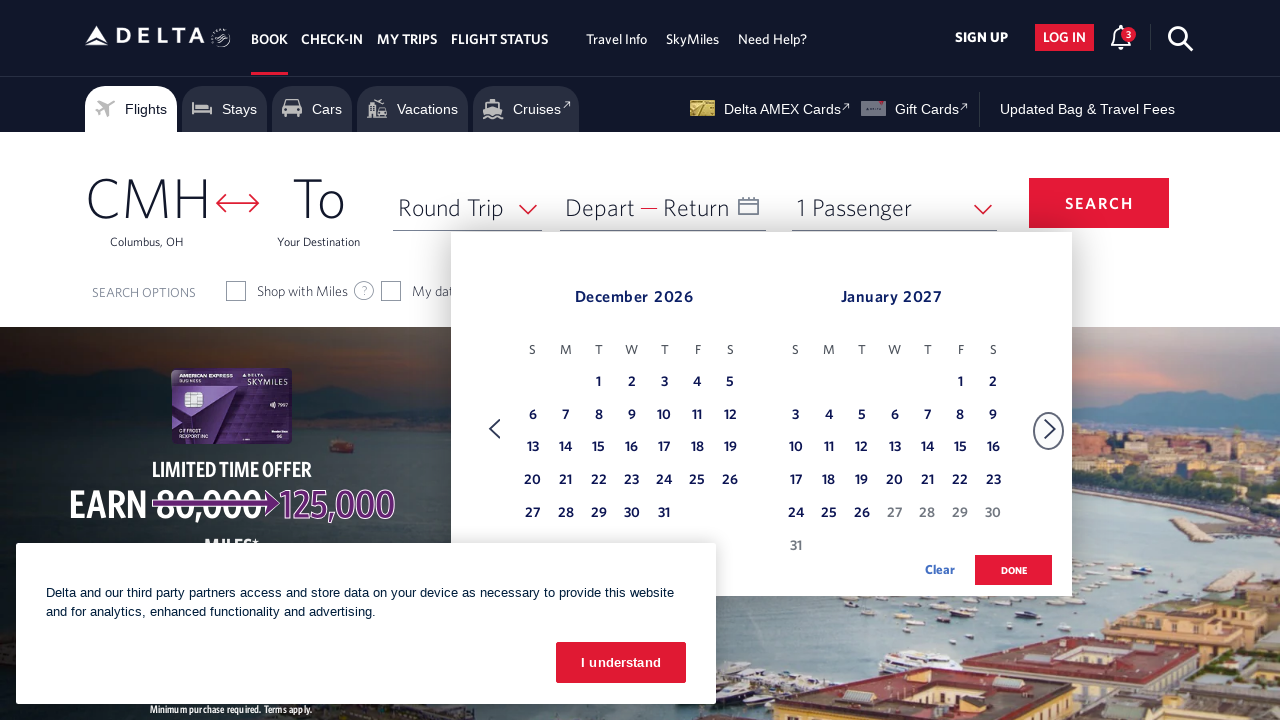

Clicked Next button to navigate to next month at (1050, 429) on xpath=//span[text()='Next']
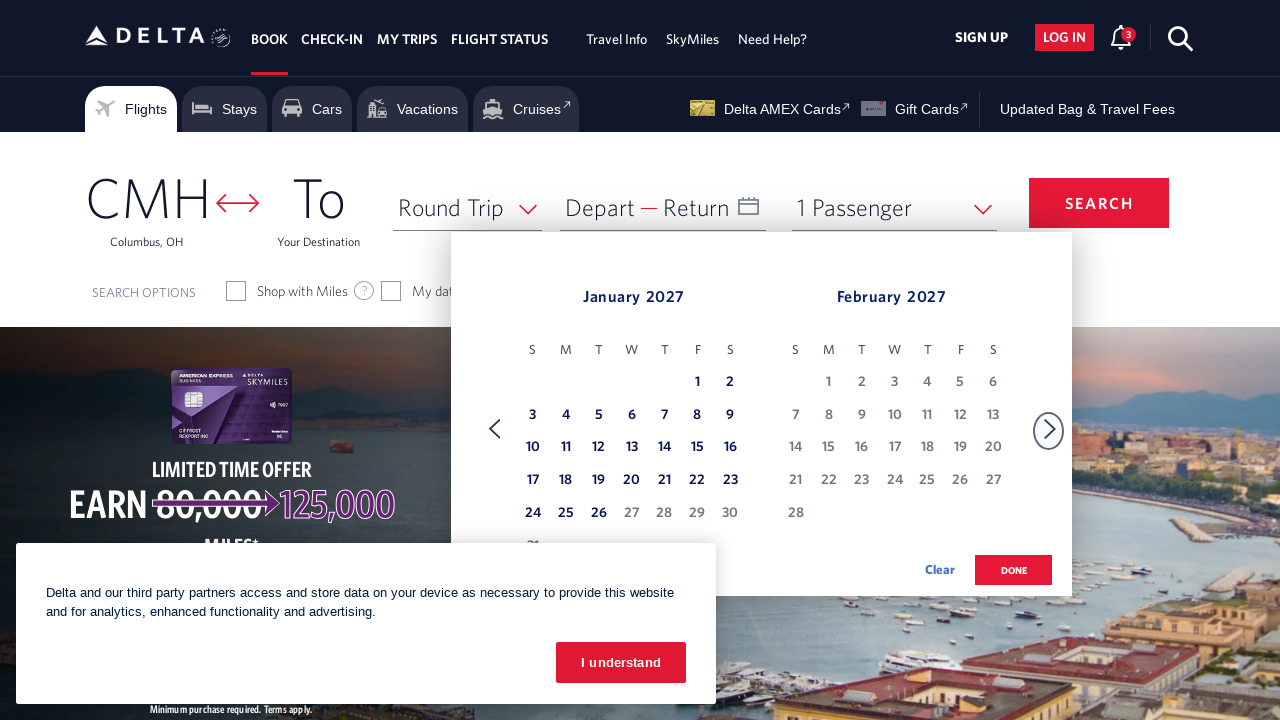

Waited for calendar to update
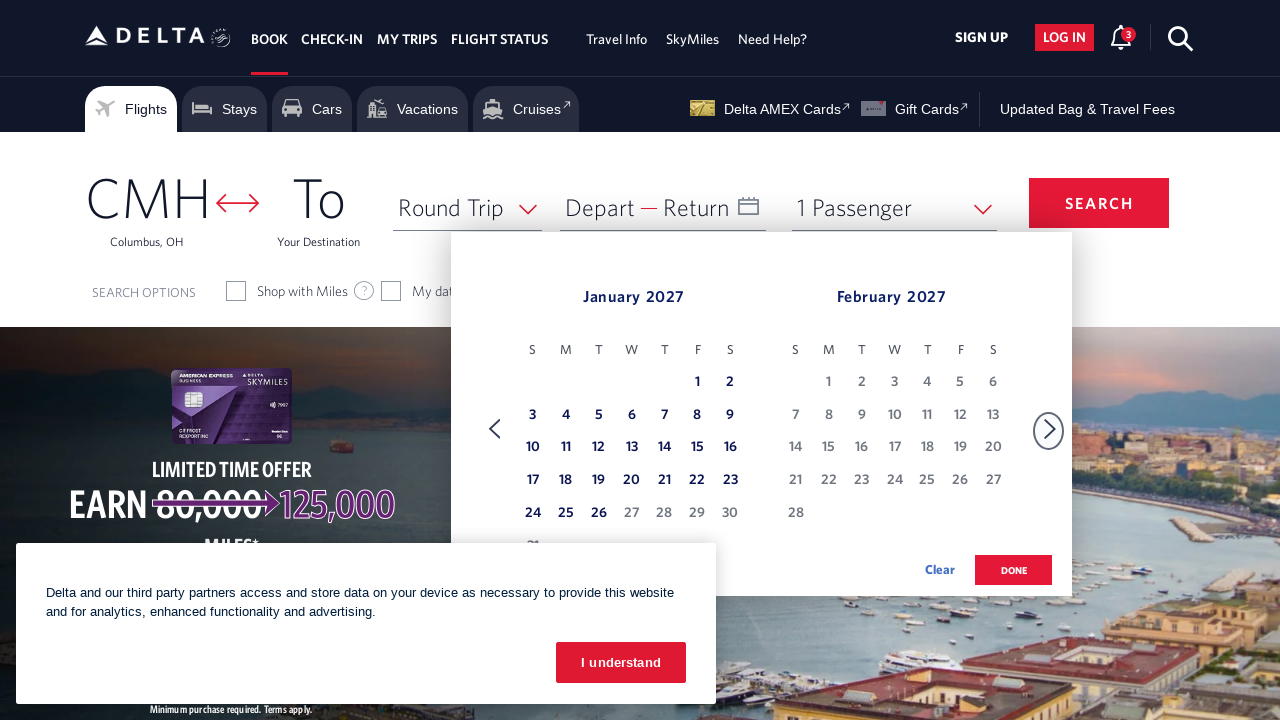

Found January month in calendar
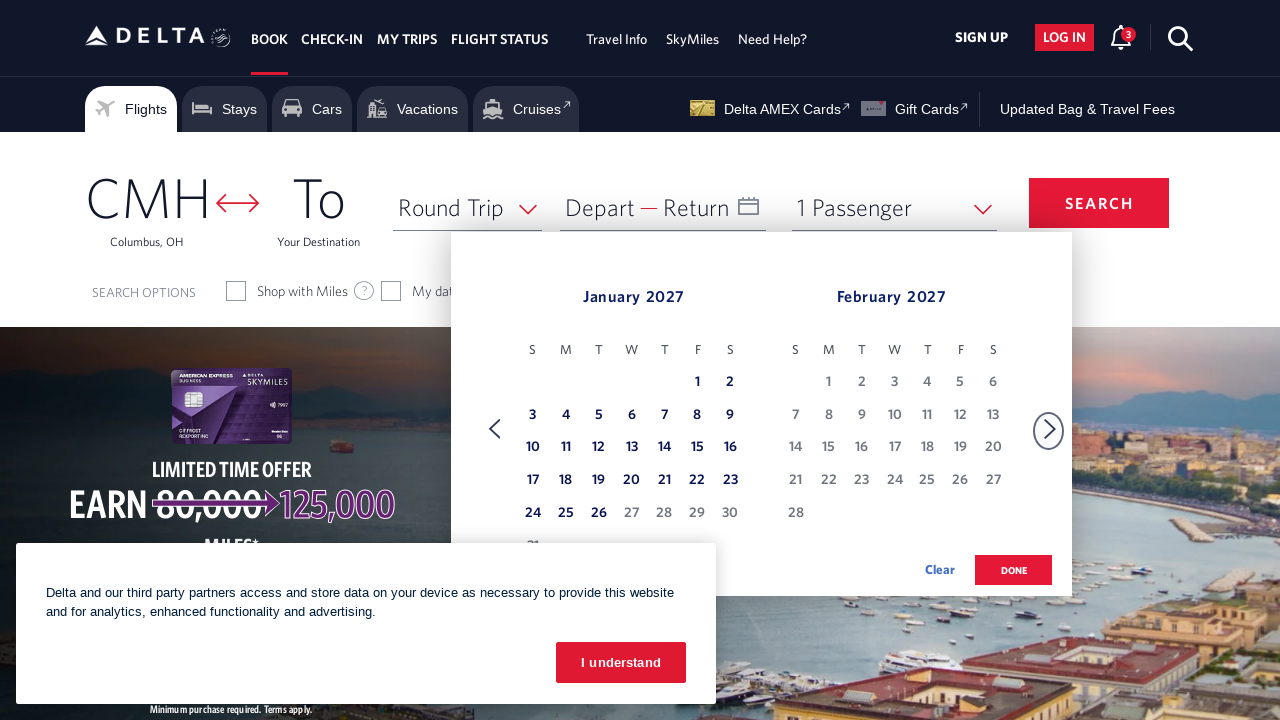

Clicked on the 20th day of January at (632, 481) on xpath=//table[contains(@class, 'dl-datepicker-calendar')]/tbody/tr/td >> nth=31
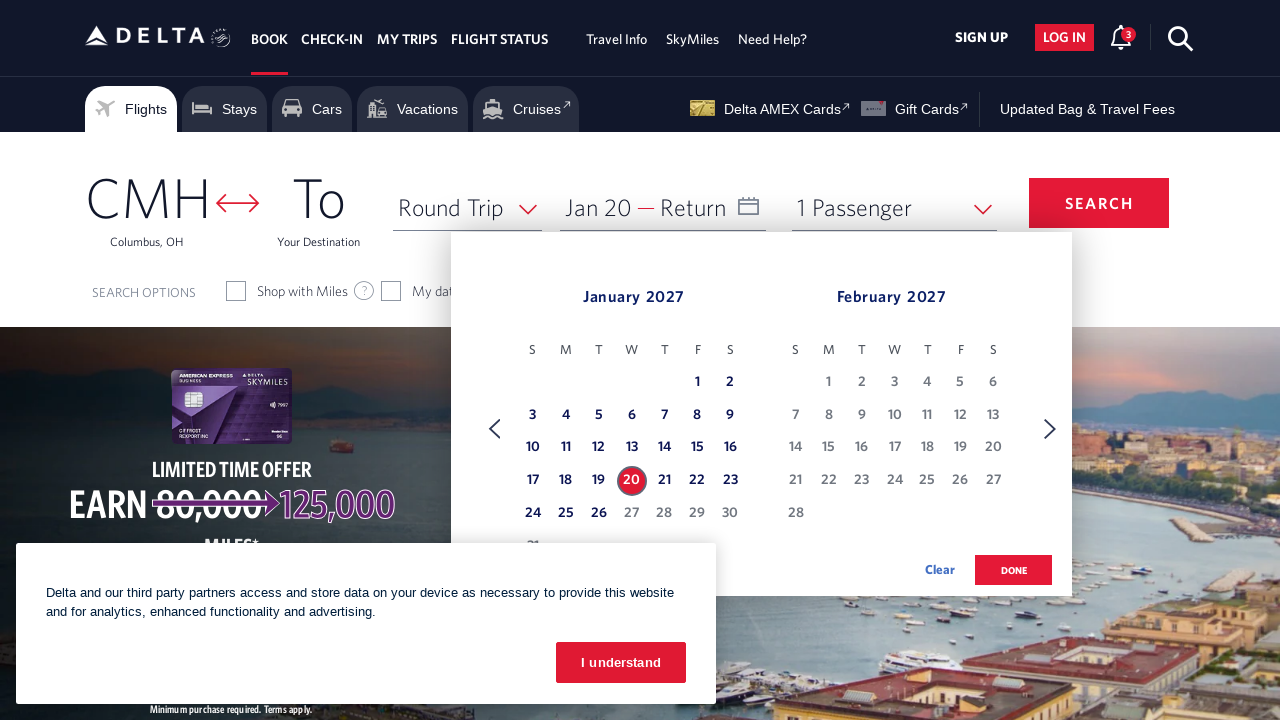

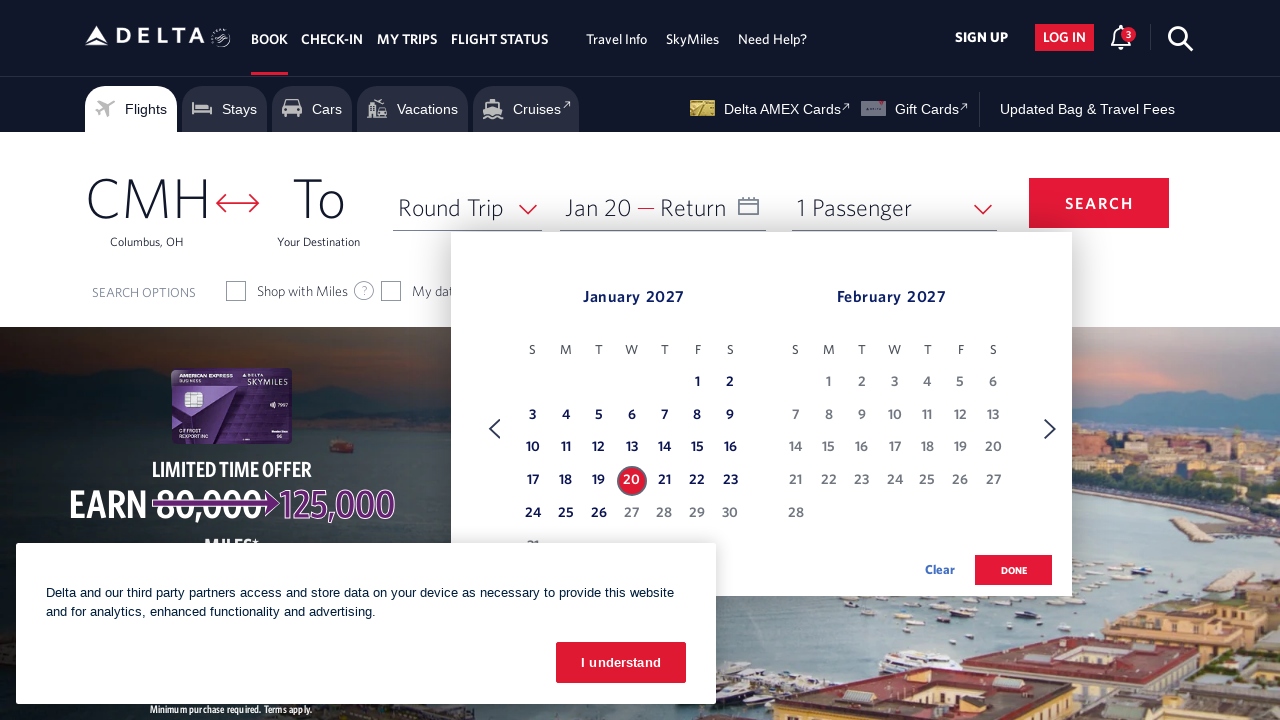